Tests fakecaptcha.com by entering a number into the input field, submitting the form, and clicking on a generated result link.

Starting URL: https://fakecaptcha.com/

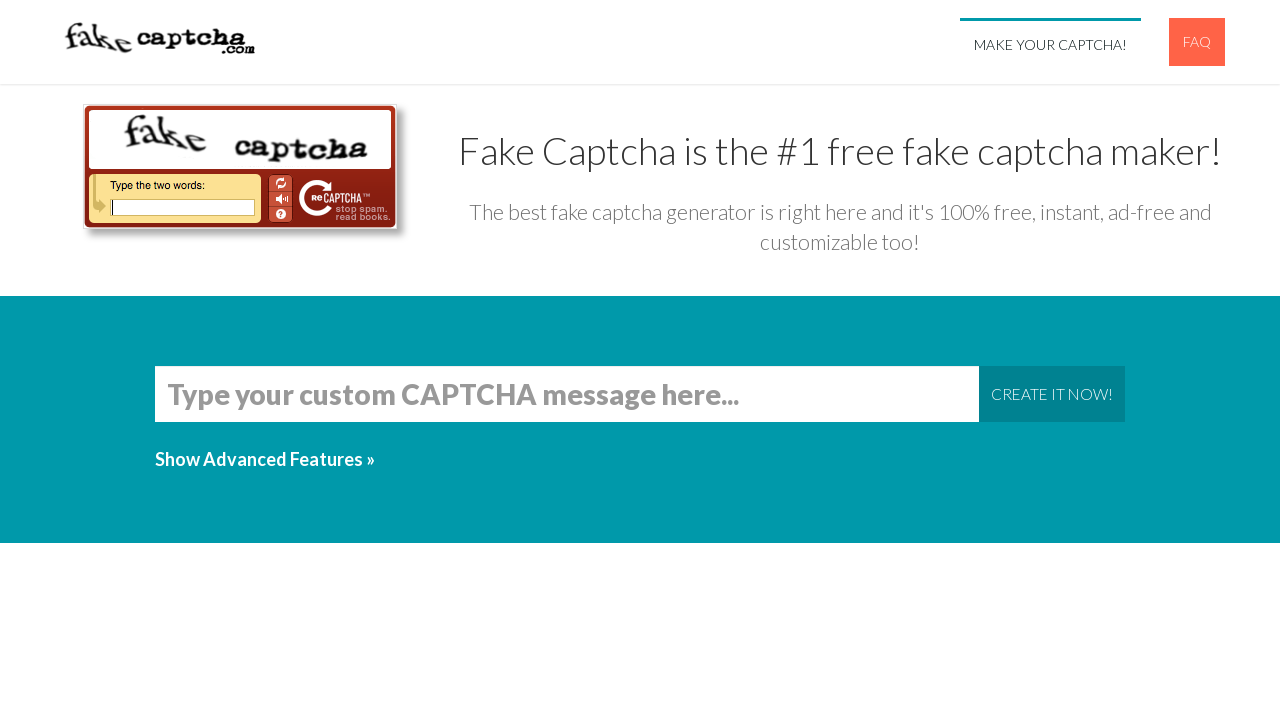

Filled words input field with number '847291' on input[name='words'][type='text']
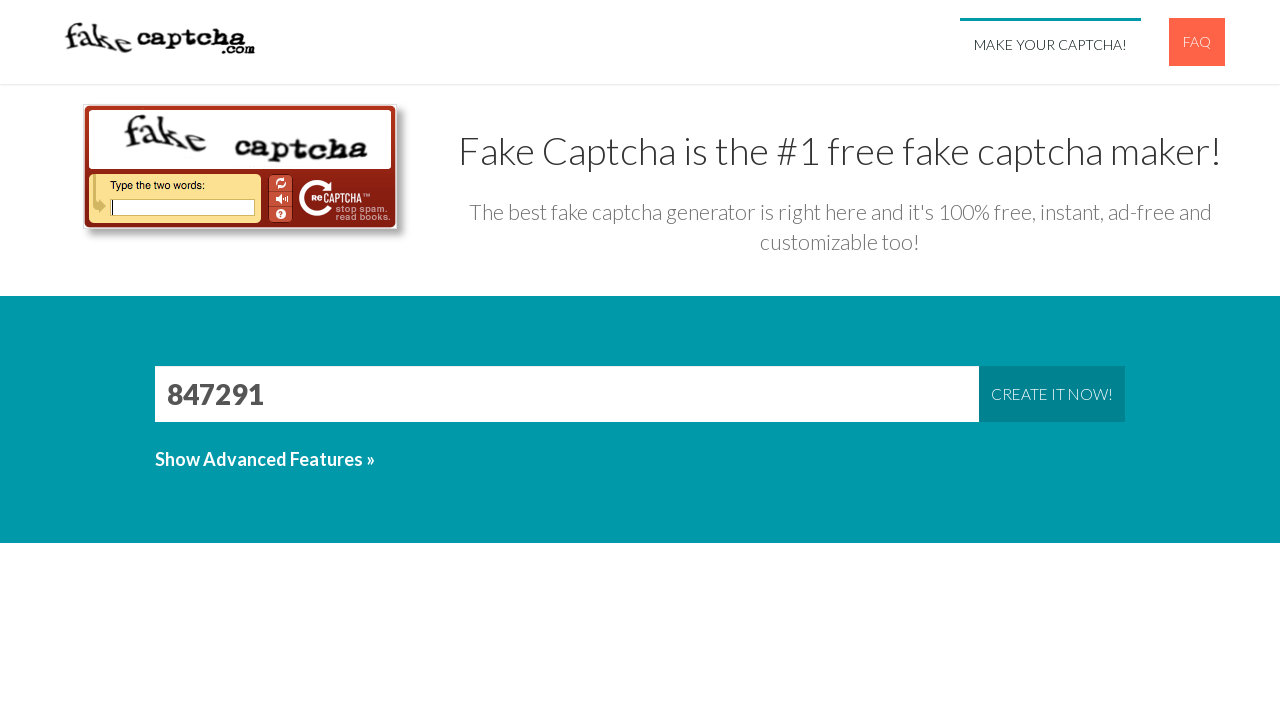

Submitted form by pressing Enter on input[name='words'][type='text']
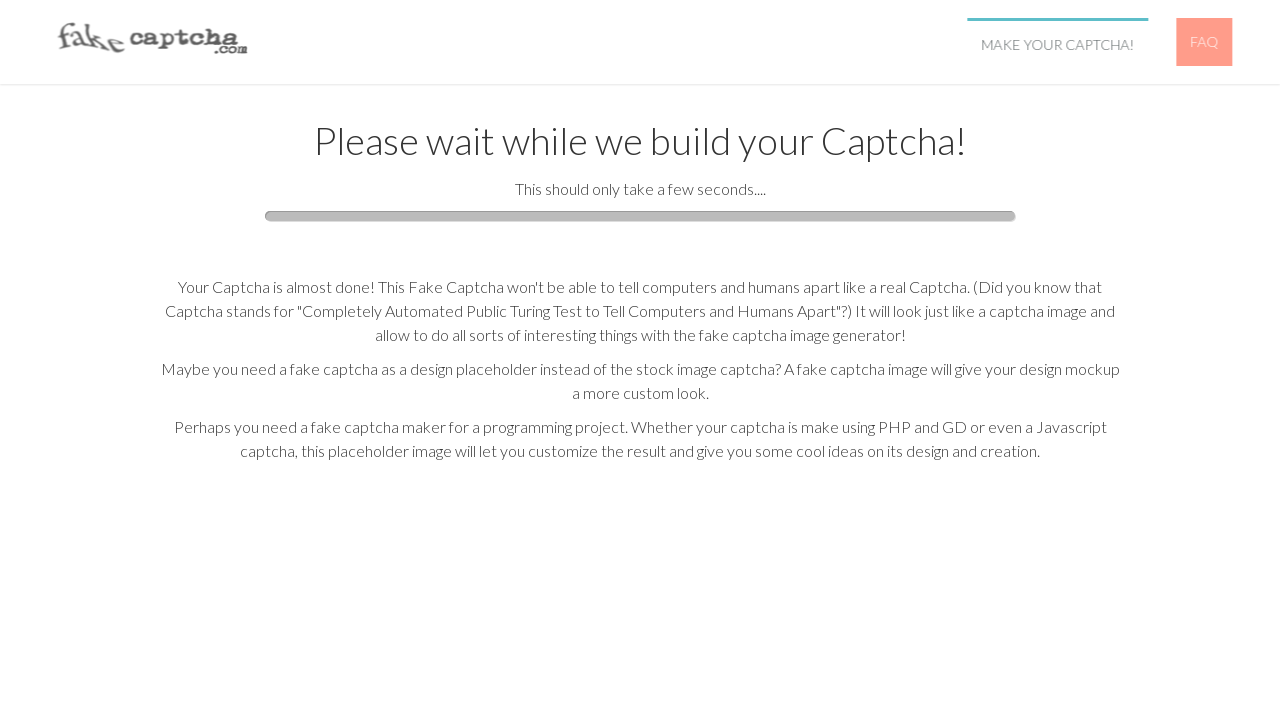

Result link became visible
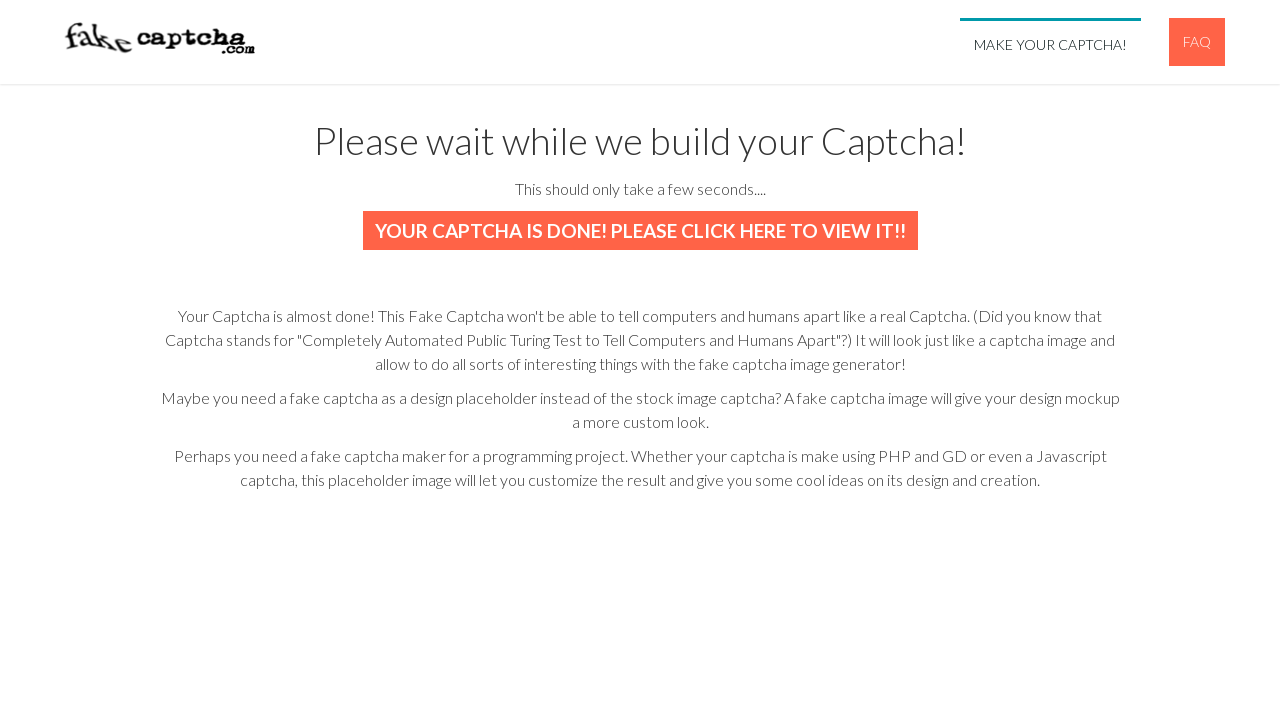

Clicked on the generated result link at (640, 231) on xpath=/html/body/section[2]/div/div[2]/a
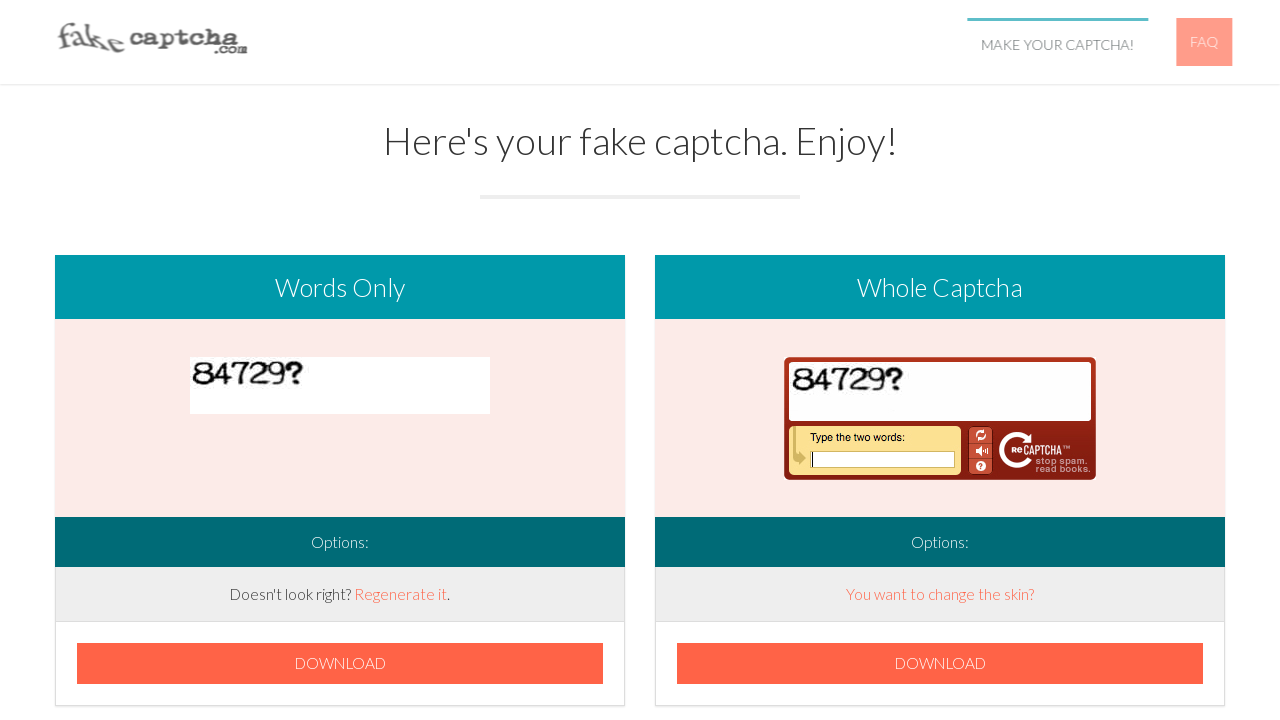

Generated image appeared on page
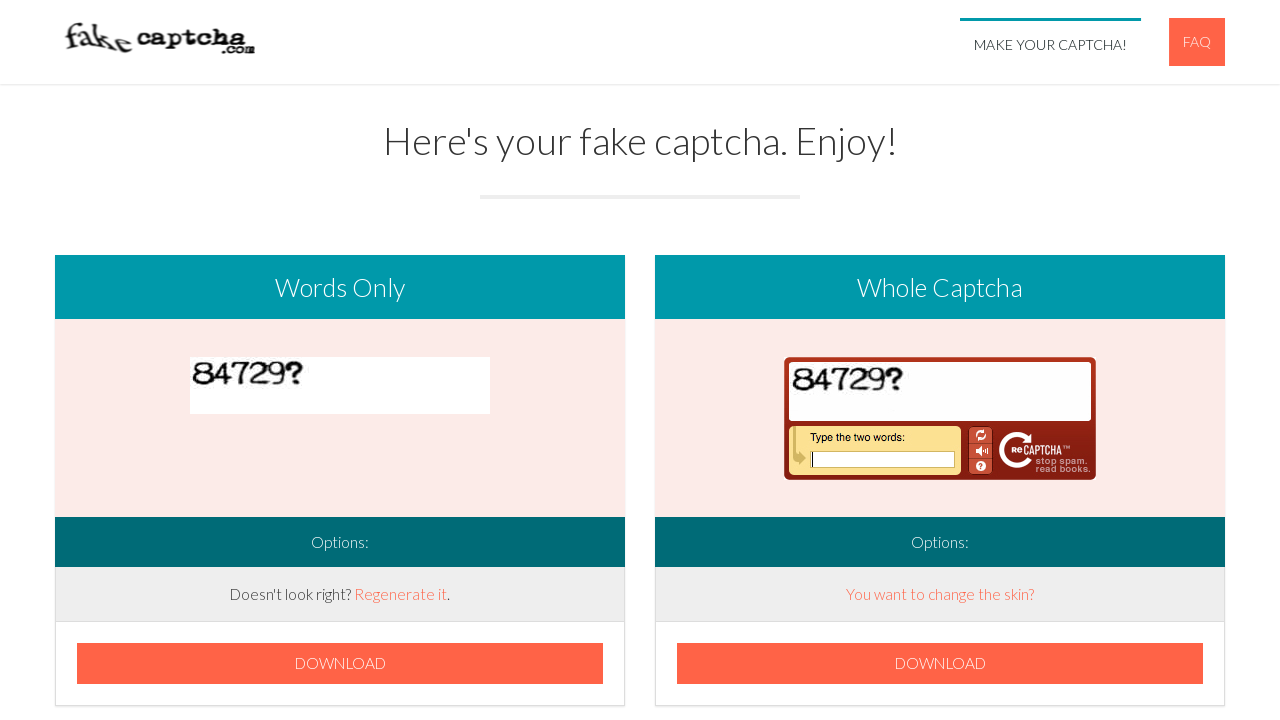

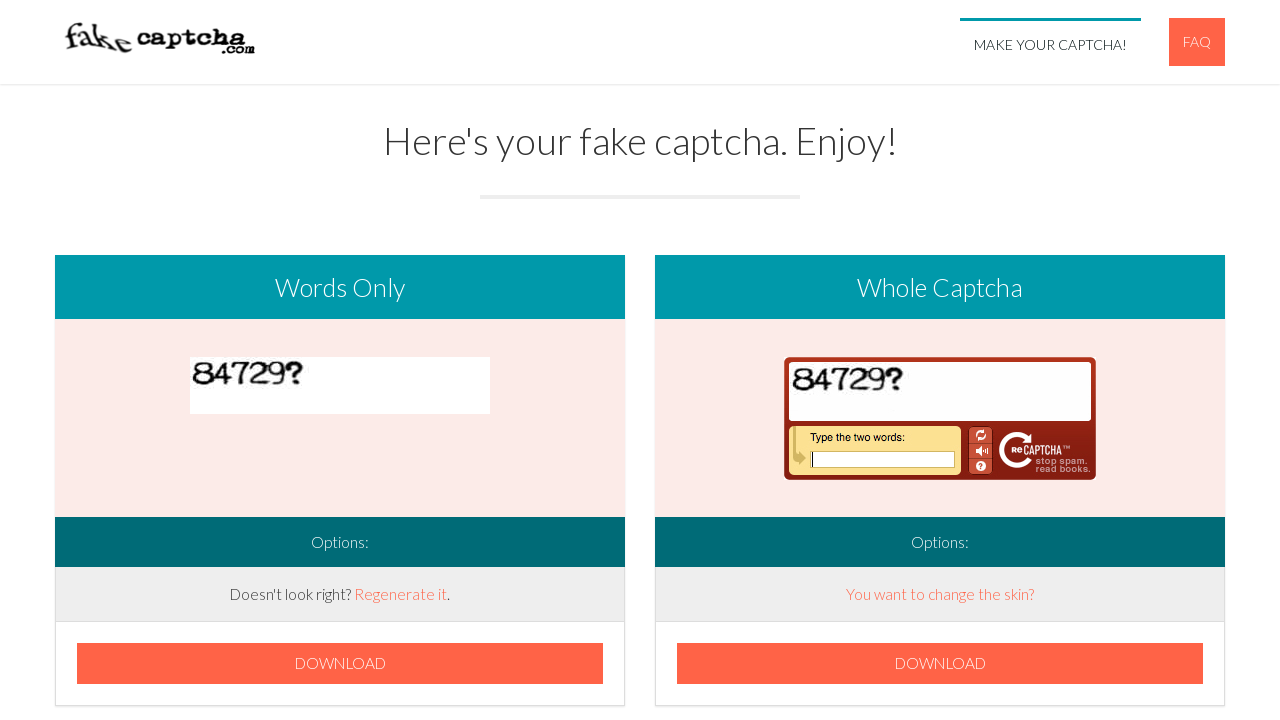